Navigates to the Tiket.com homepage

Starting URL: https://tiket.com

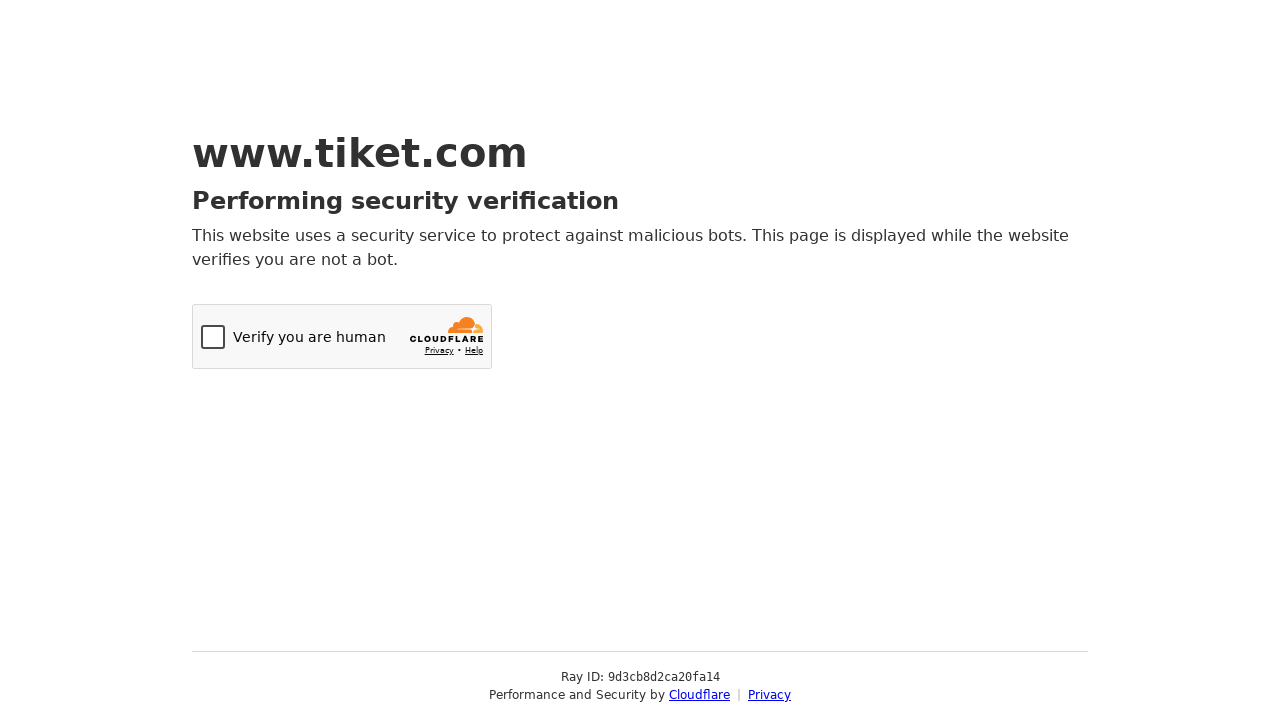

Navigated to Tiket.com homepage
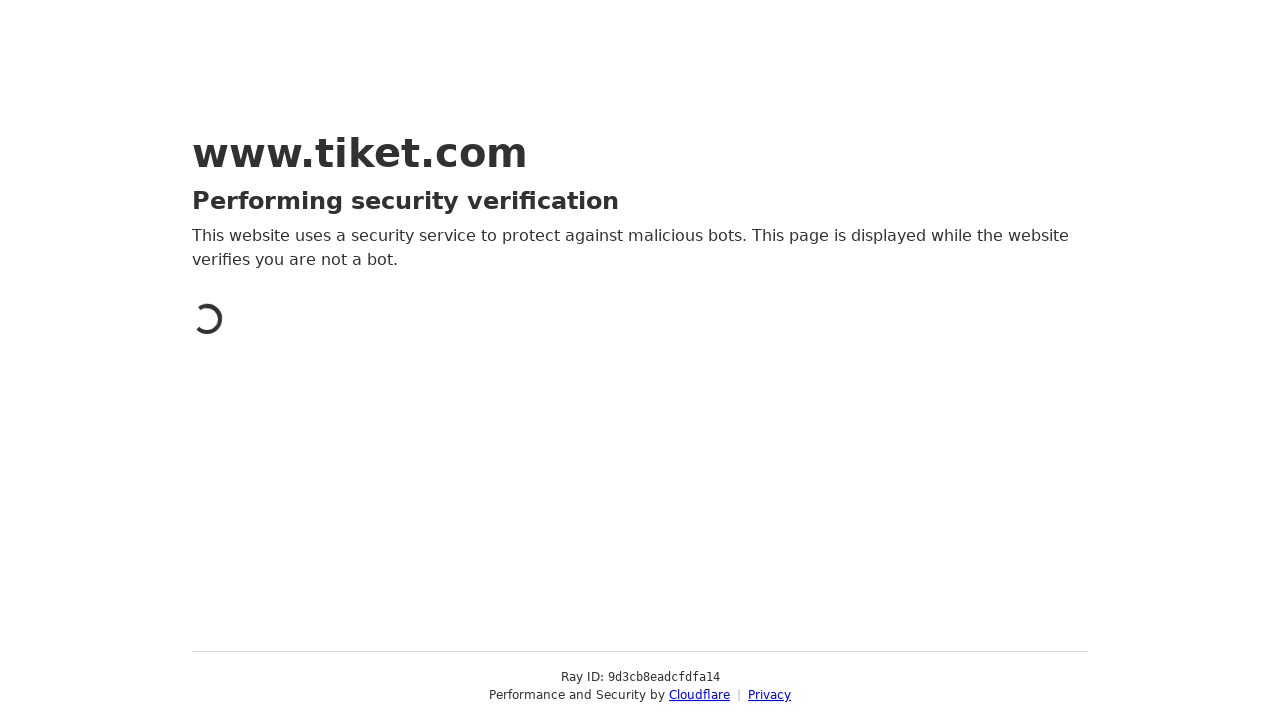

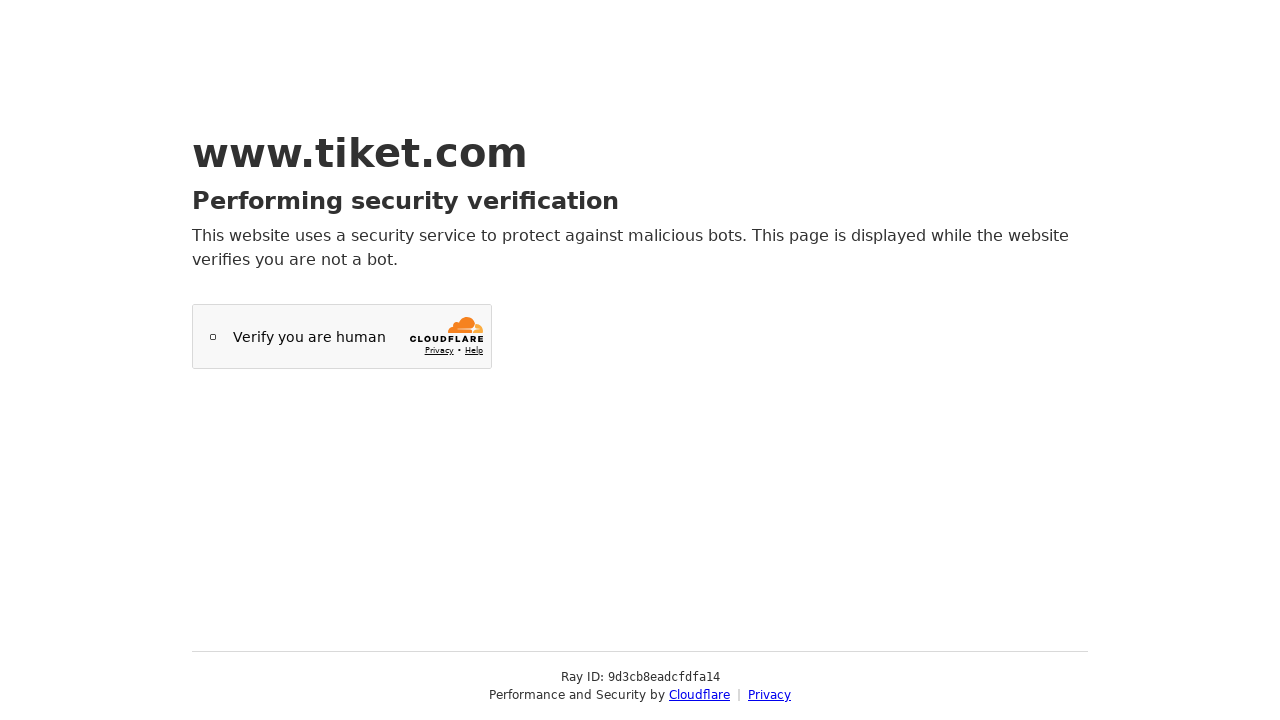